Tests date picker functionality by selecting a date in the basic date picker and then selecting a date with time in the datetime picker

Starting URL: https://demoqa.com/date-picker

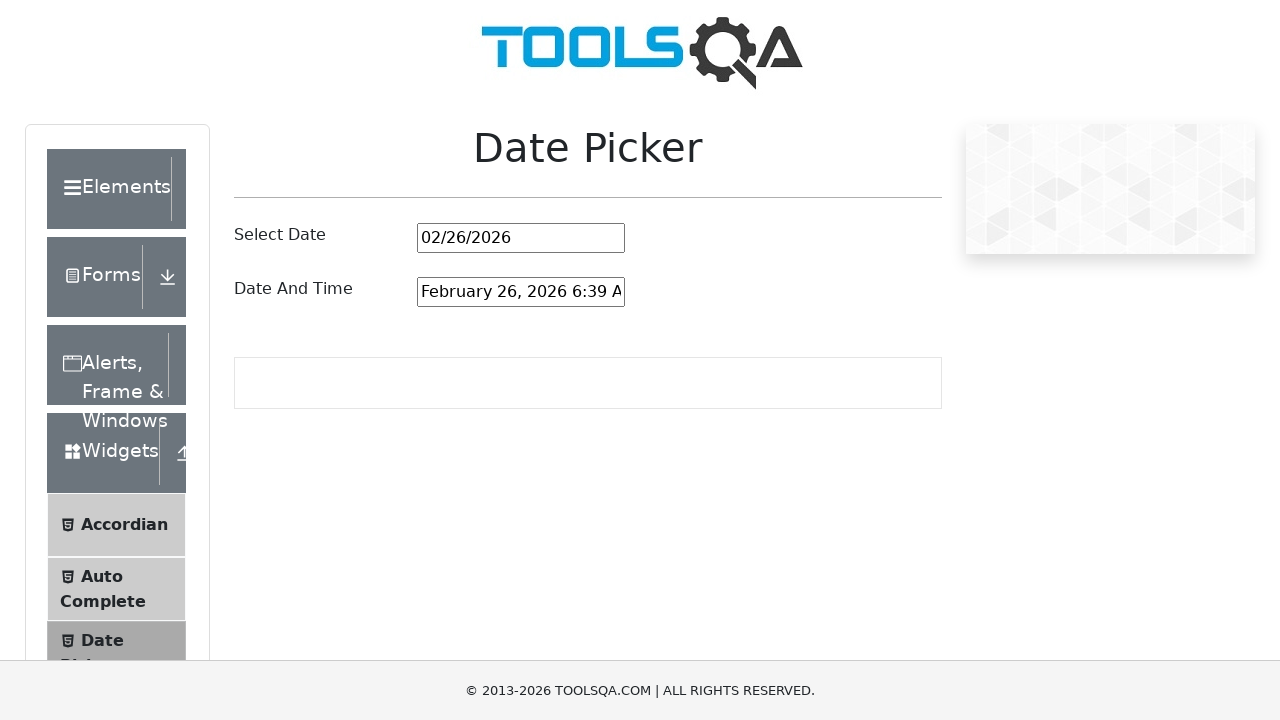

Clicked on the date picker input field at (521, 238) on #datePickerMonthYearInput
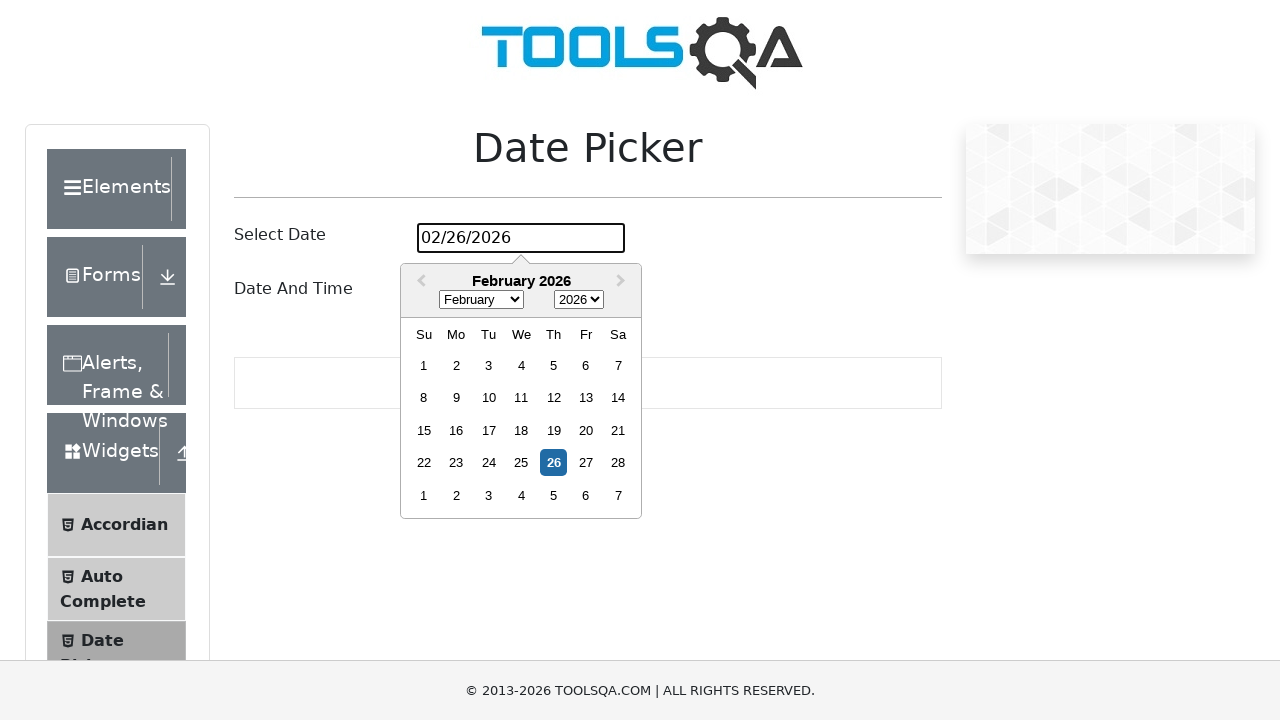

Selected all text in date picker field
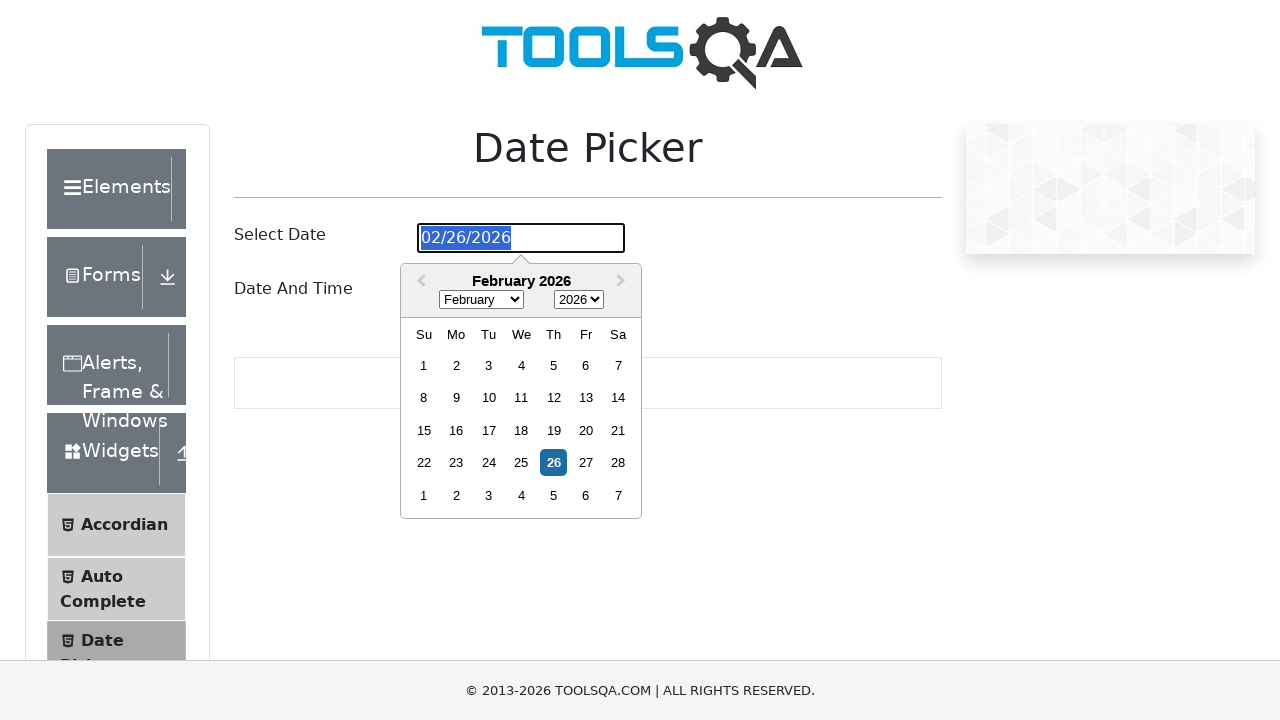

Typed date '19 October 2007' in date picker
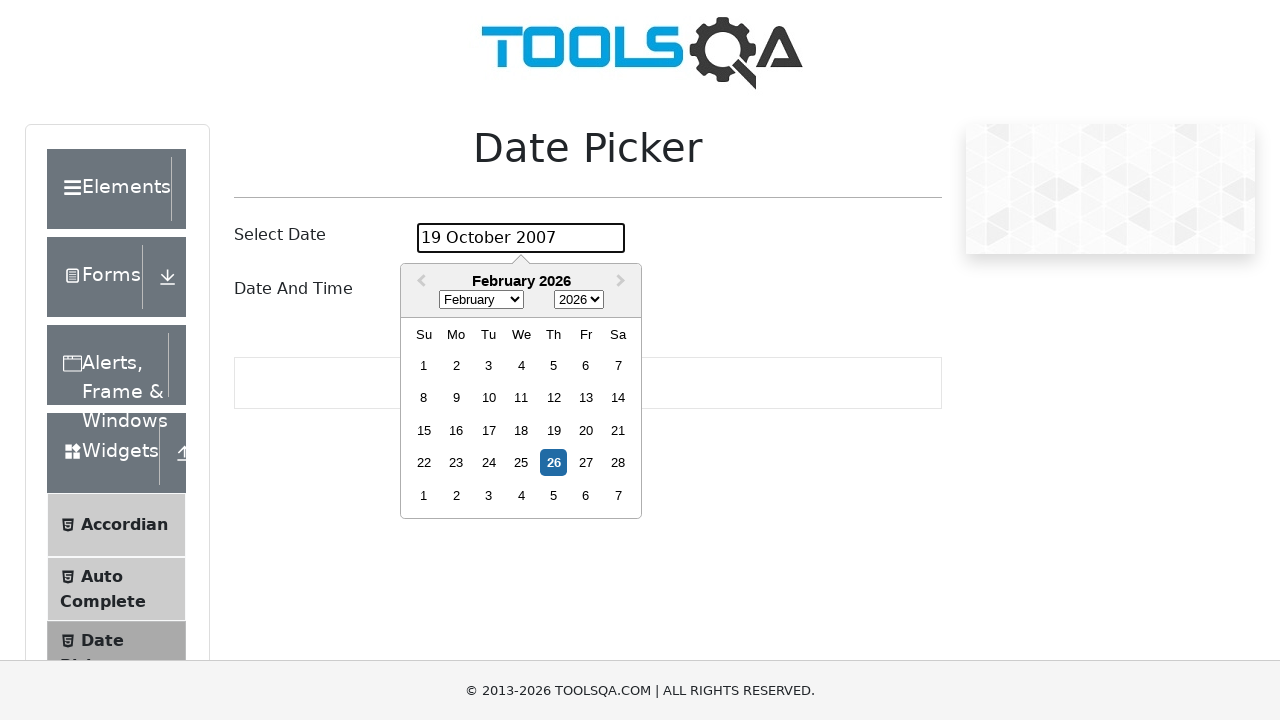

Pressed Enter to confirm date selection
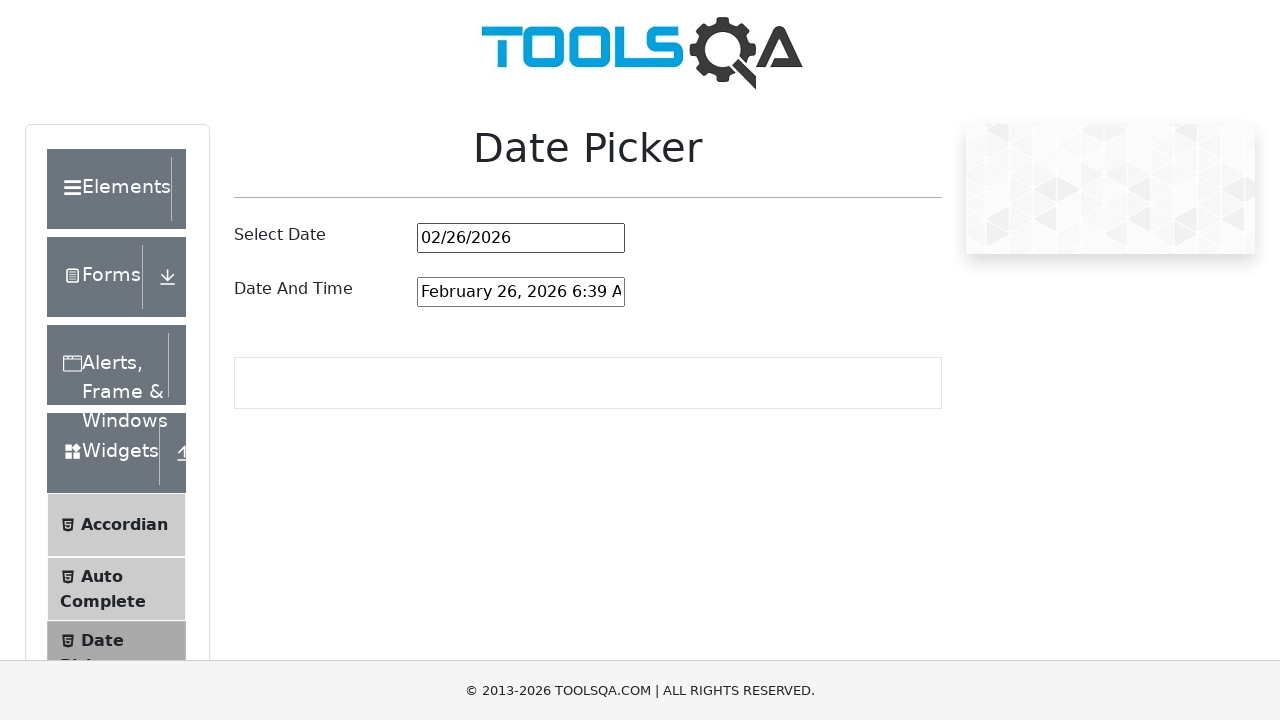

Clicked on the datetime picker input field at (521, 292) on #dateAndTimePickerInput
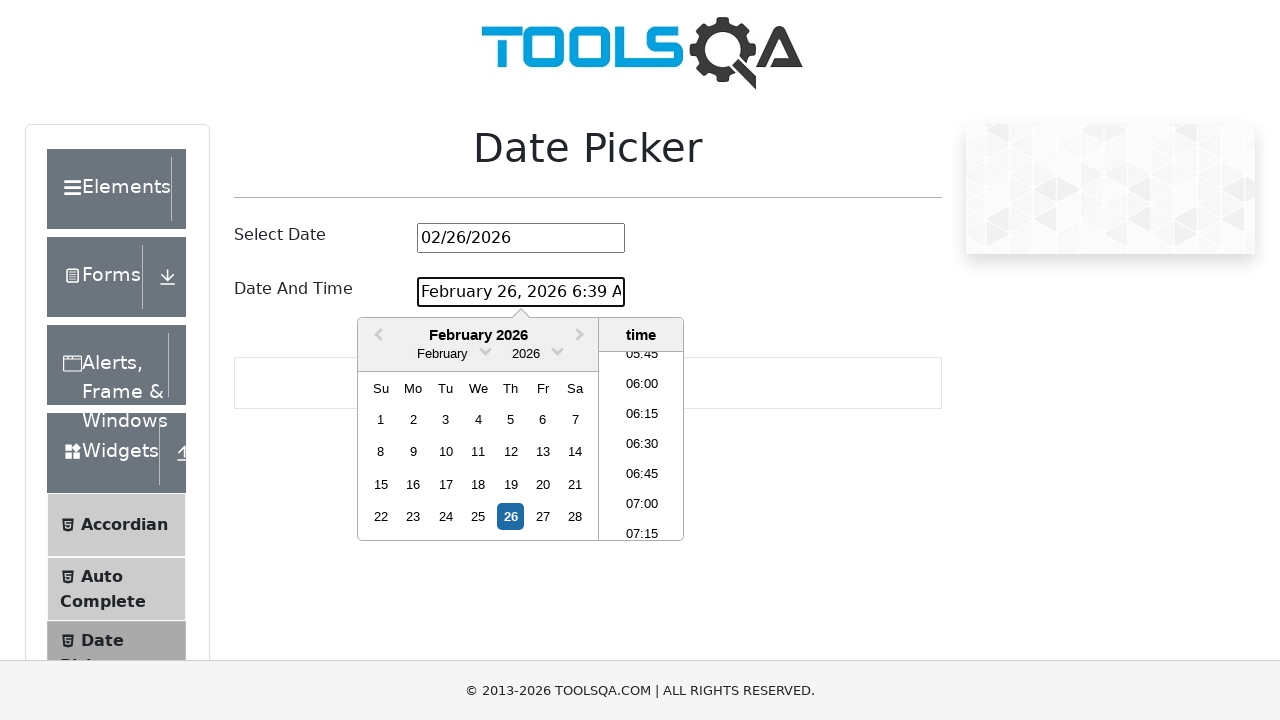

Selected all text in datetime picker field
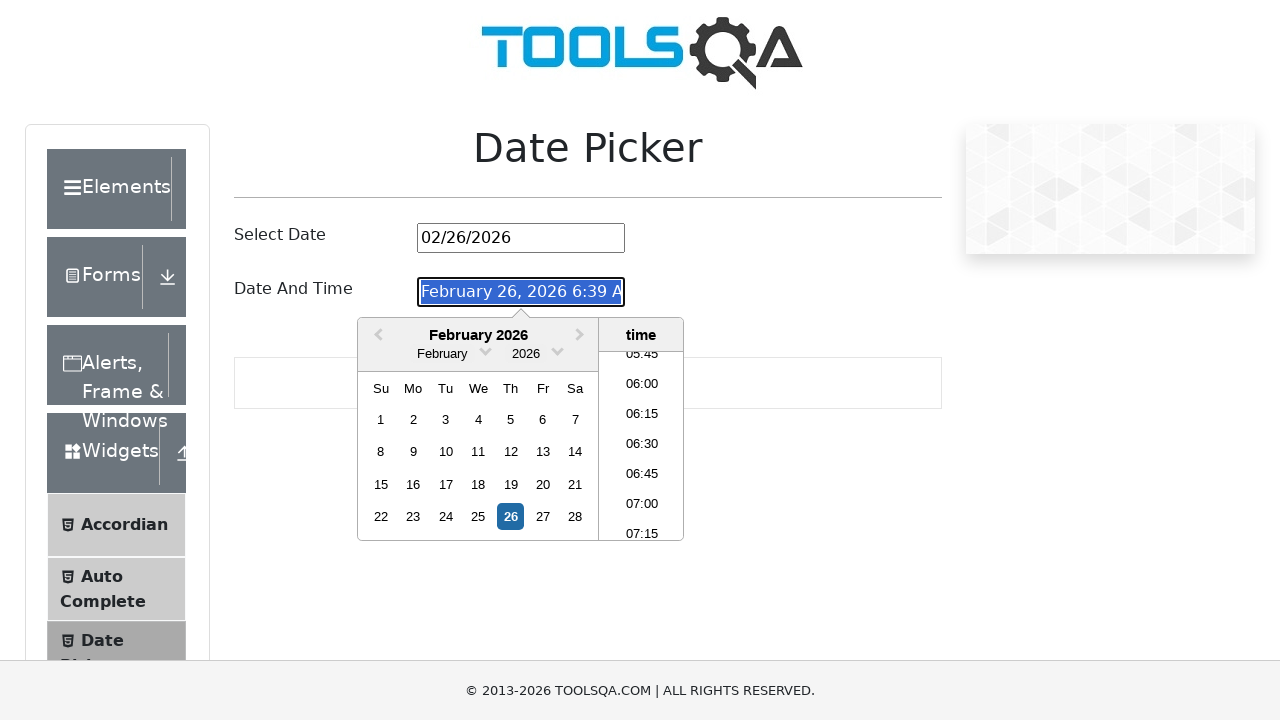

Typed date and time '19 October 2007 12:05 PM' in datetime picker
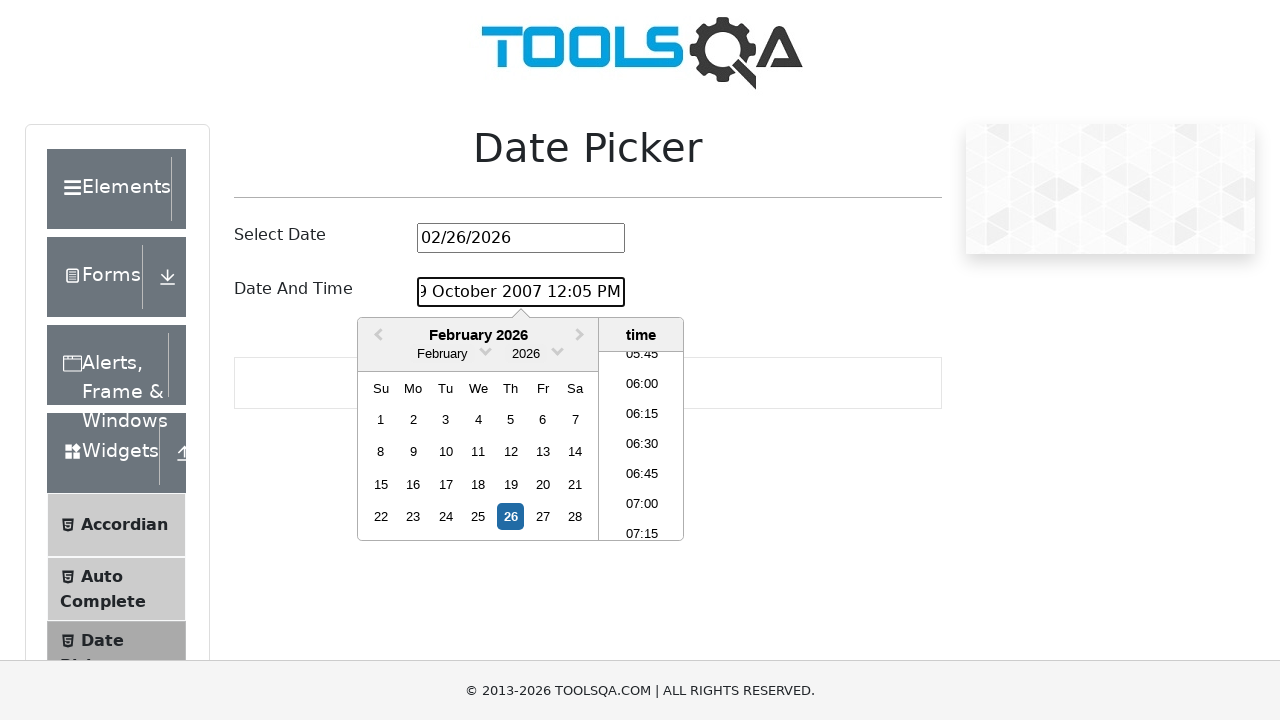

Pressed Enter to confirm datetime selection
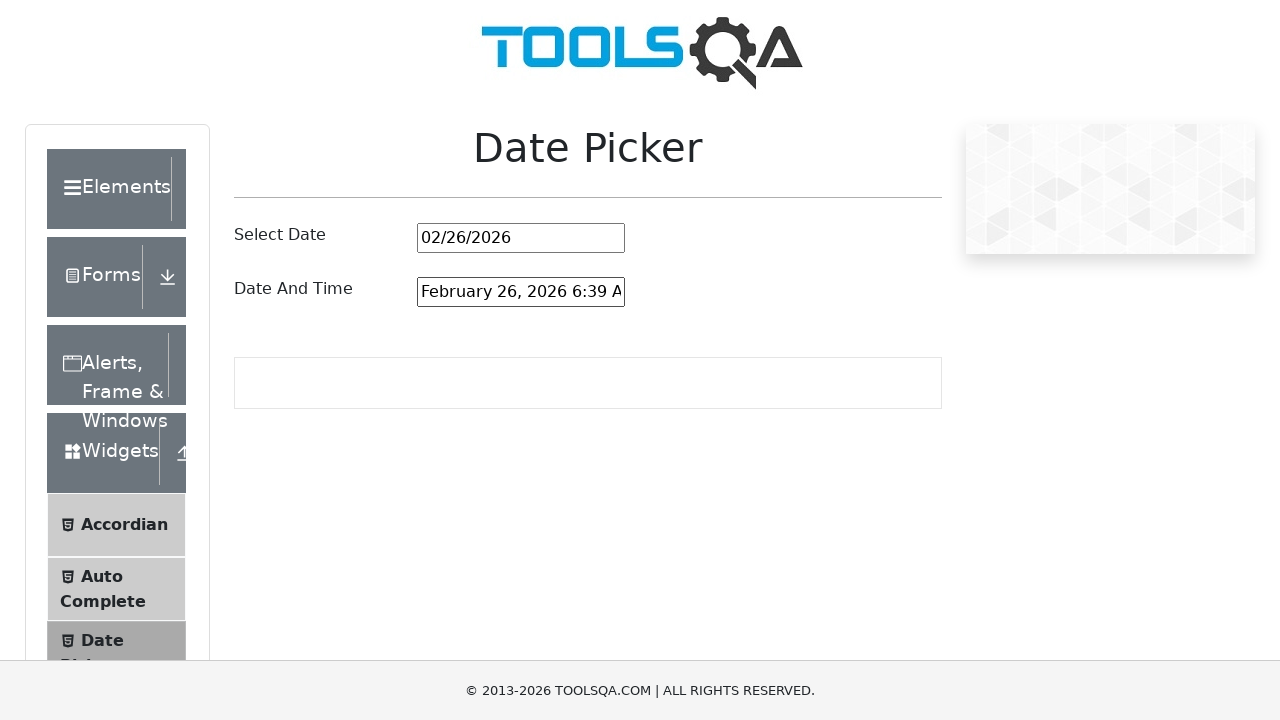

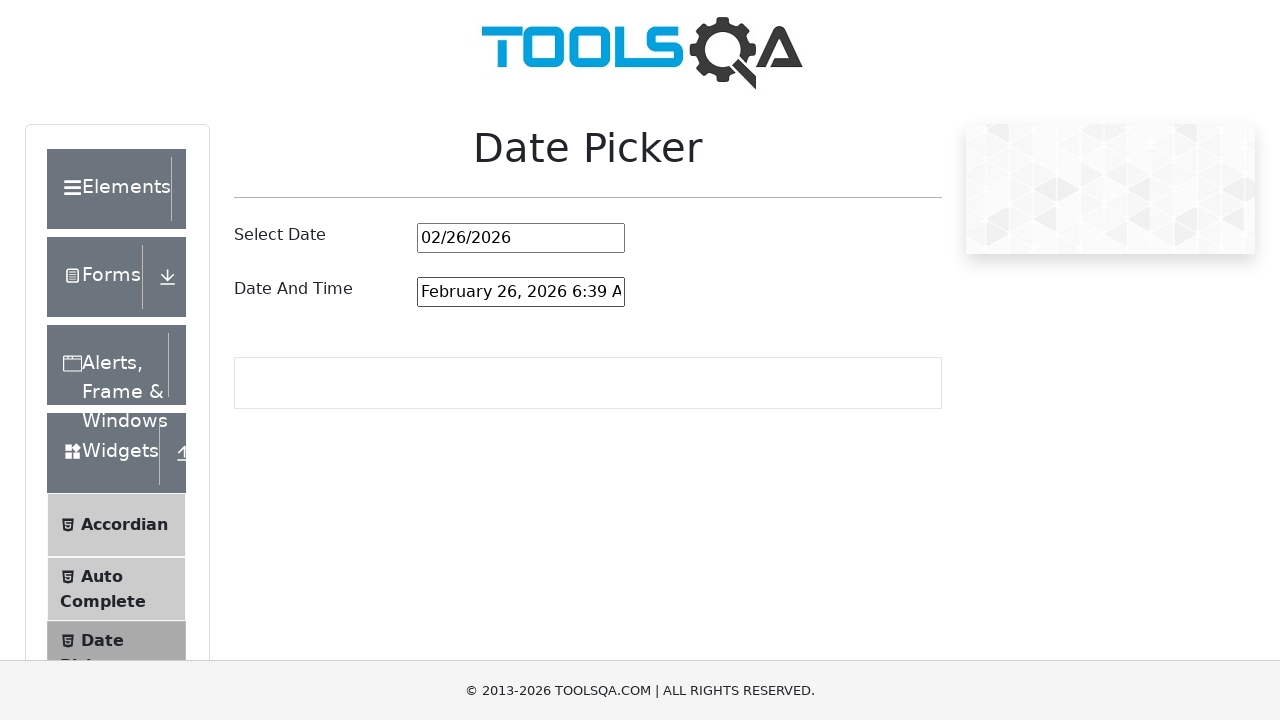